Tests a registration form by filling in required fields (first name, last name, email) and verifying successful registration by checking for a congratulations message.

Starting URL: http://suninjuly.github.io/registration1.html

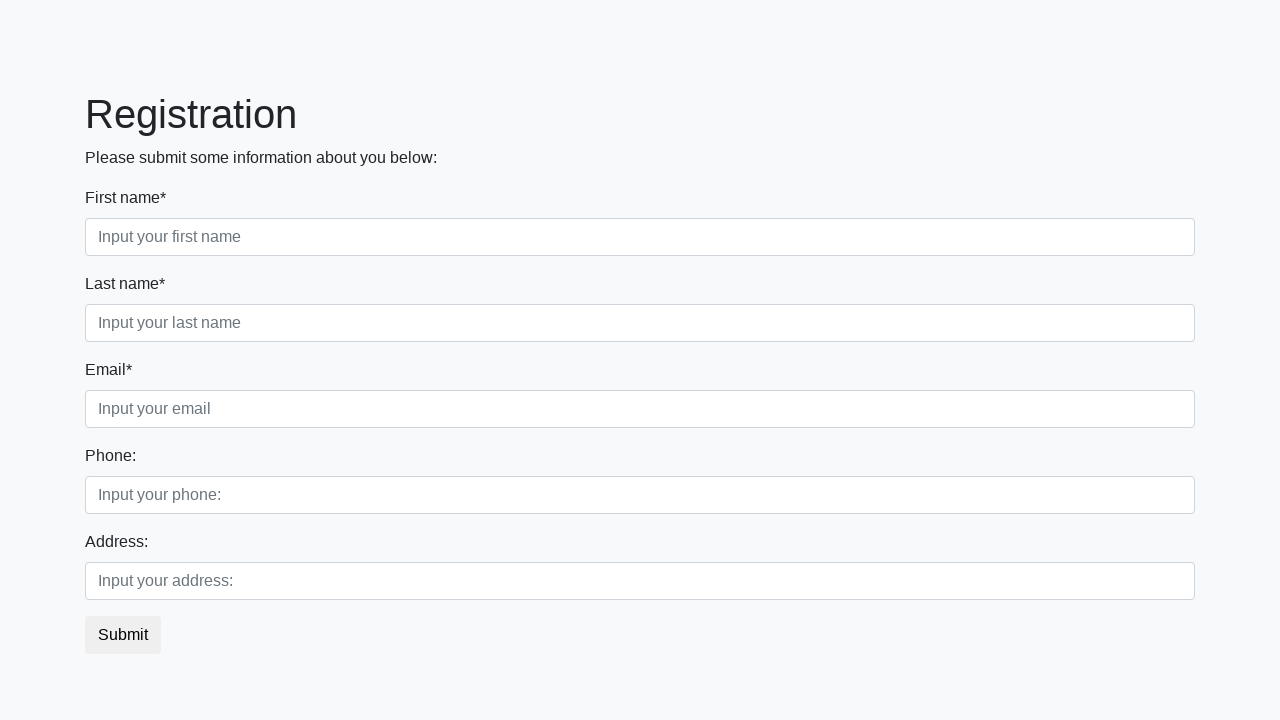

Filled first name field with 'Ivan' on .first[required]
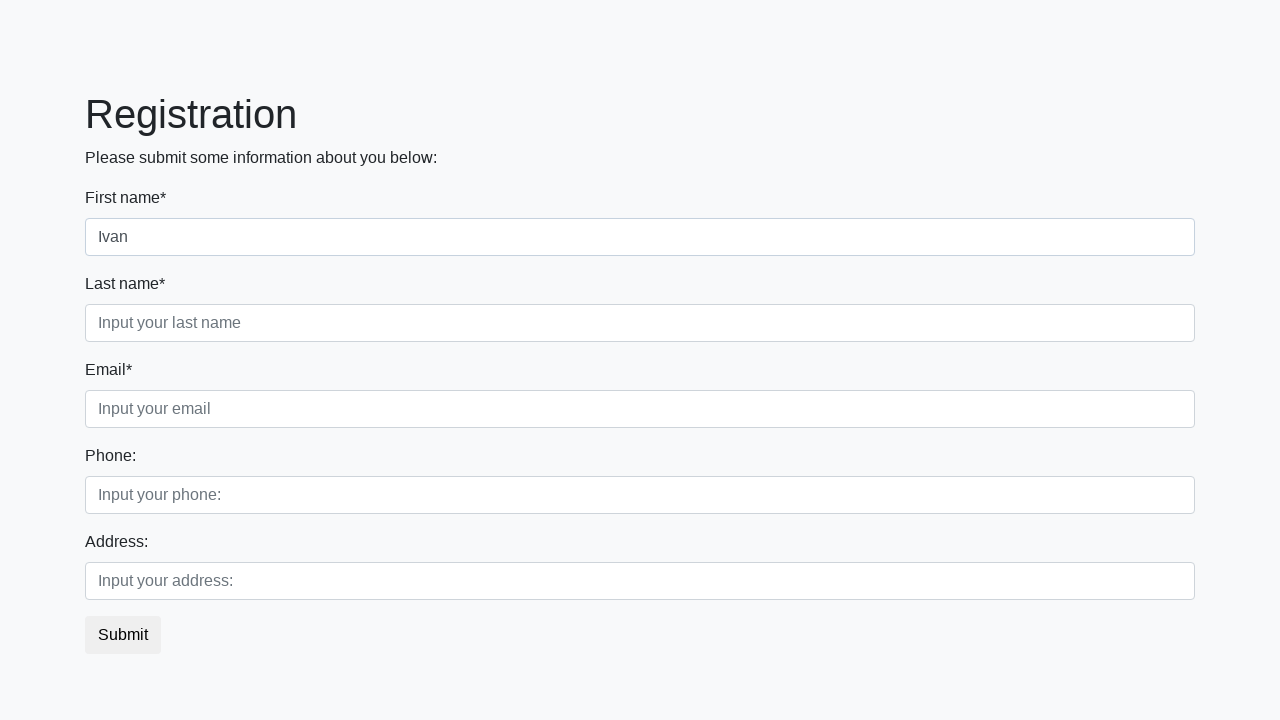

Filled last name field with 'Petrov' on .second[required]
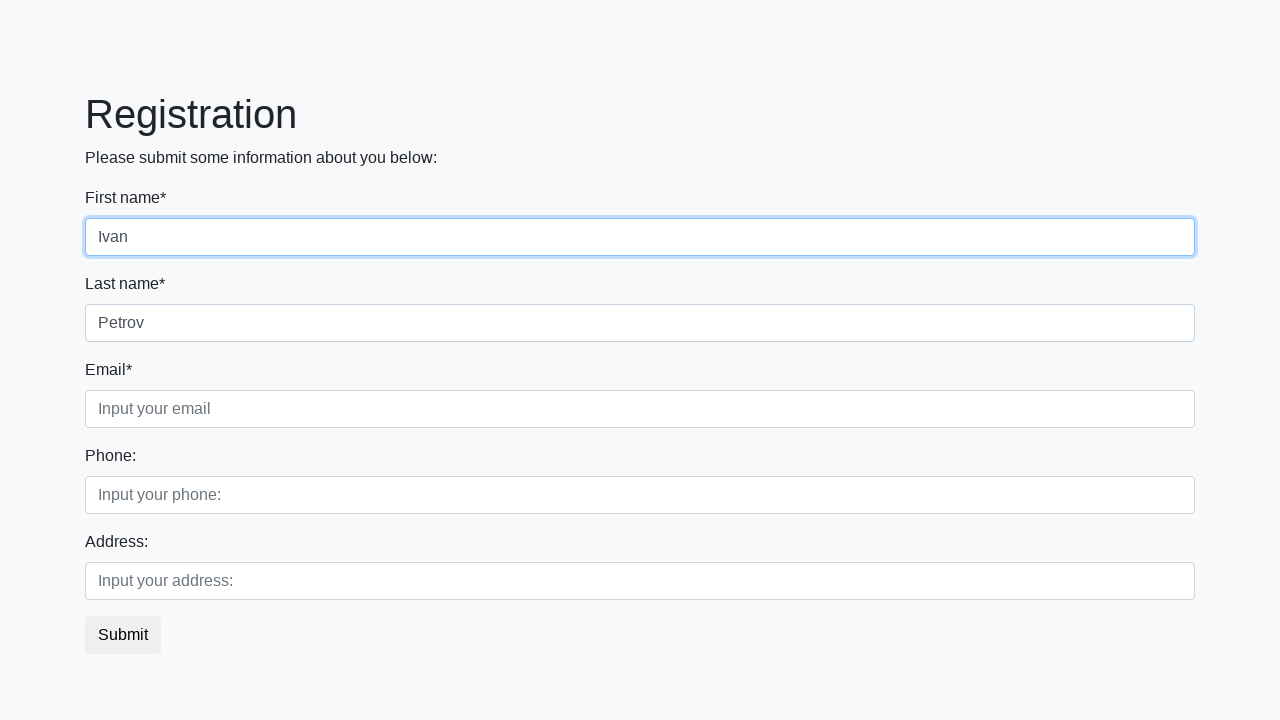

Filled email field with 'Smolensk@mail.ru' on .third[required]
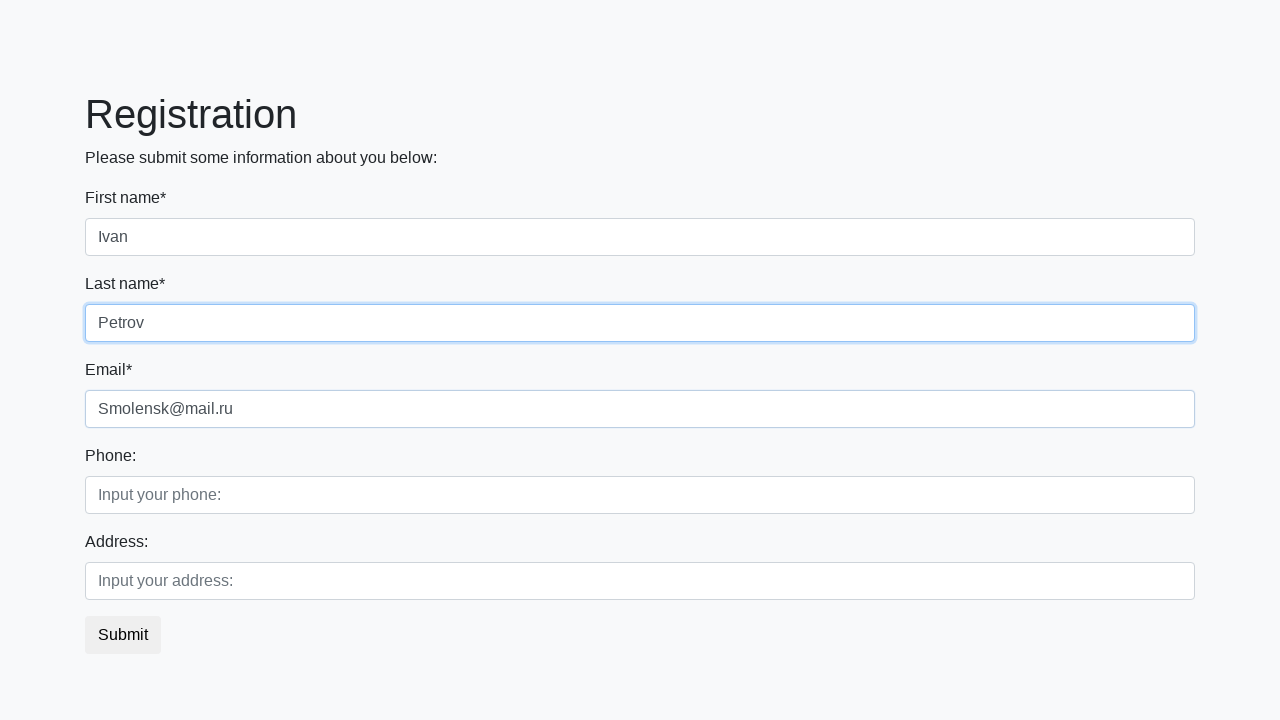

Clicked submit button to register at (123, 635) on button.btn
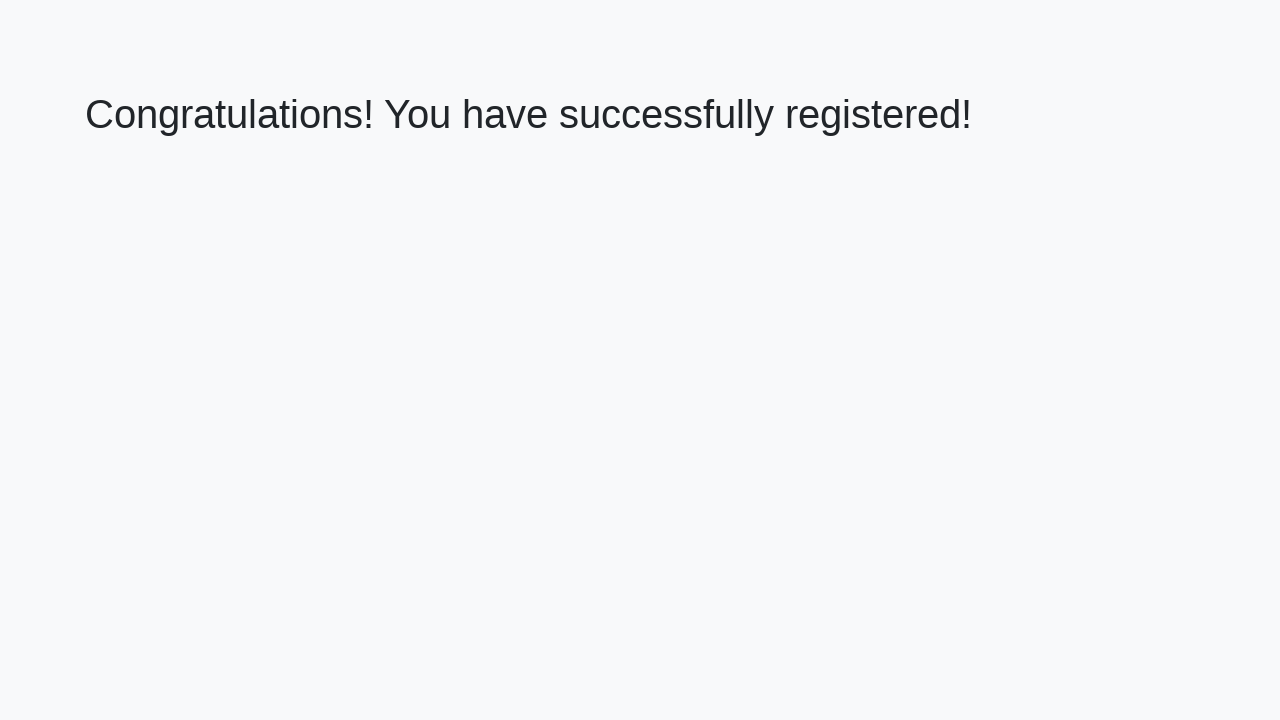

Registration page loaded with congratulations message
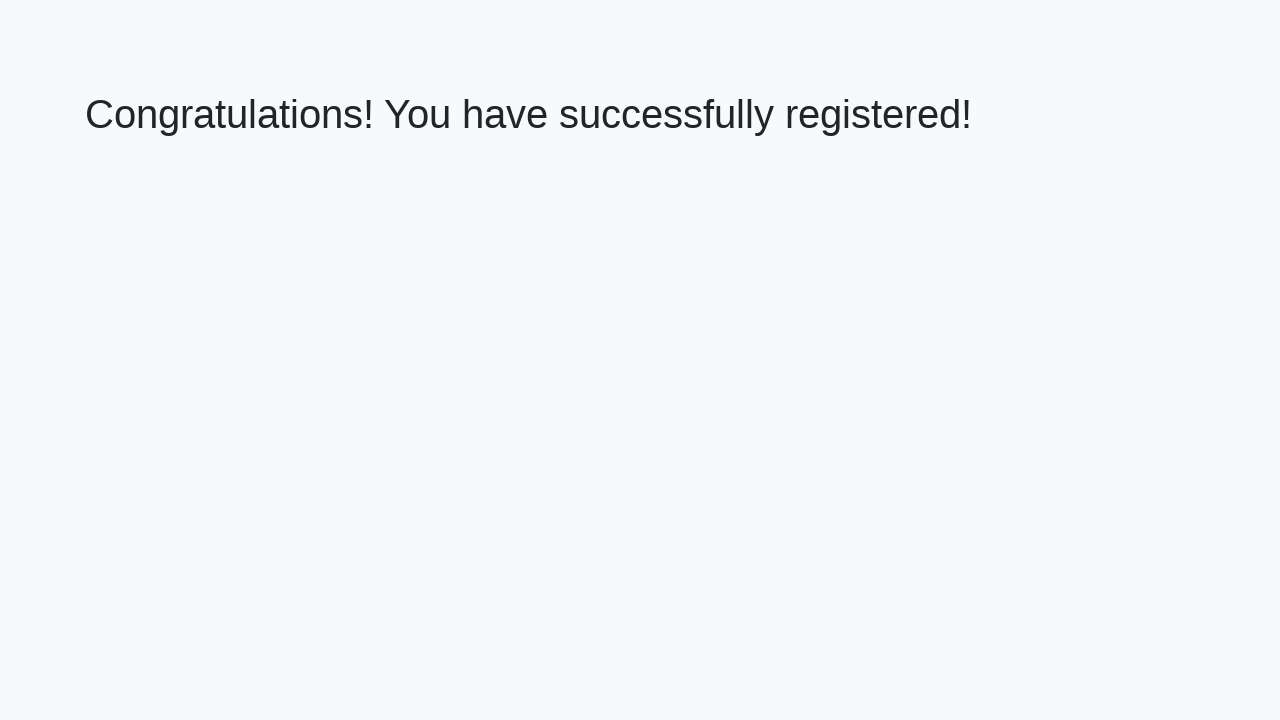

Retrieved congratulations message text
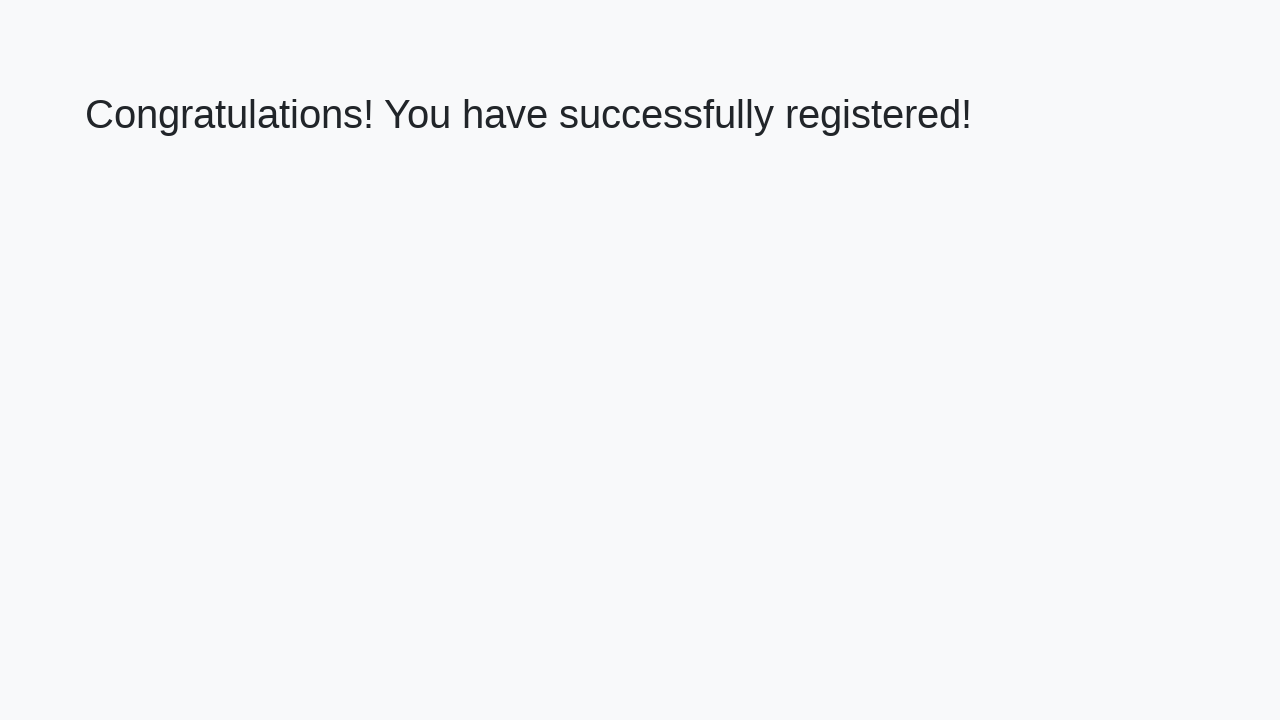

Verified successful registration with congratulations message
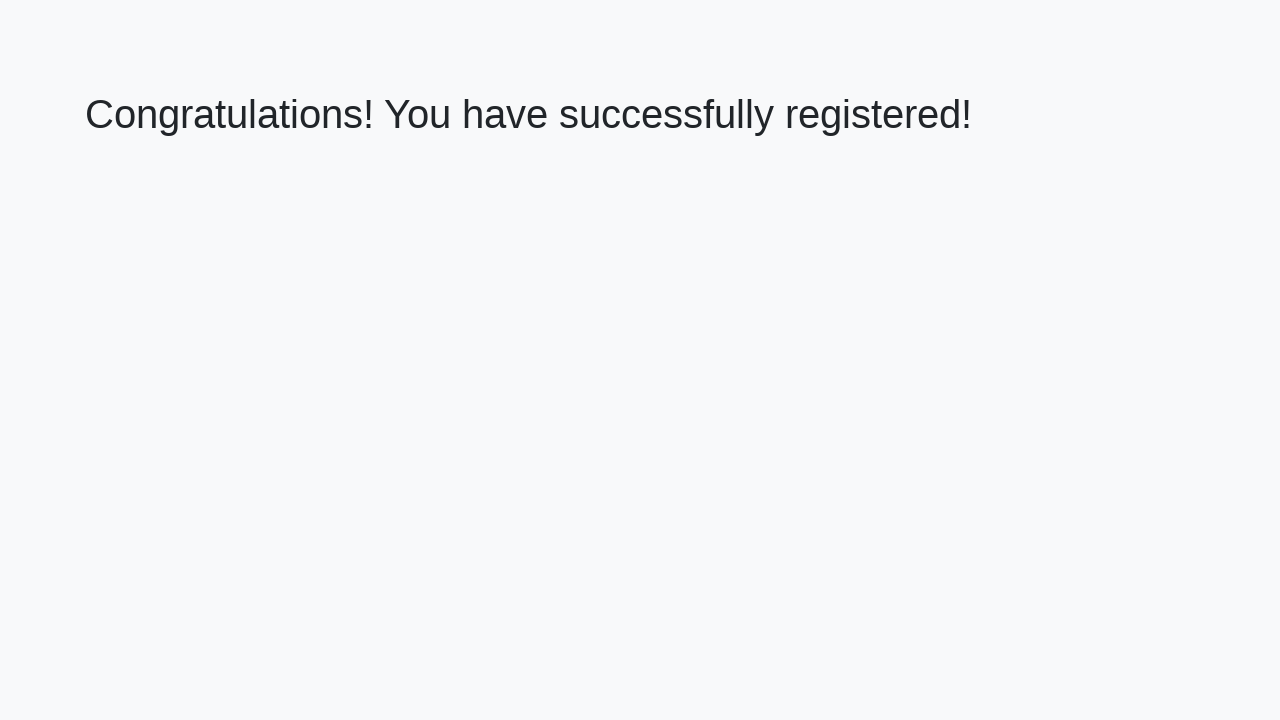

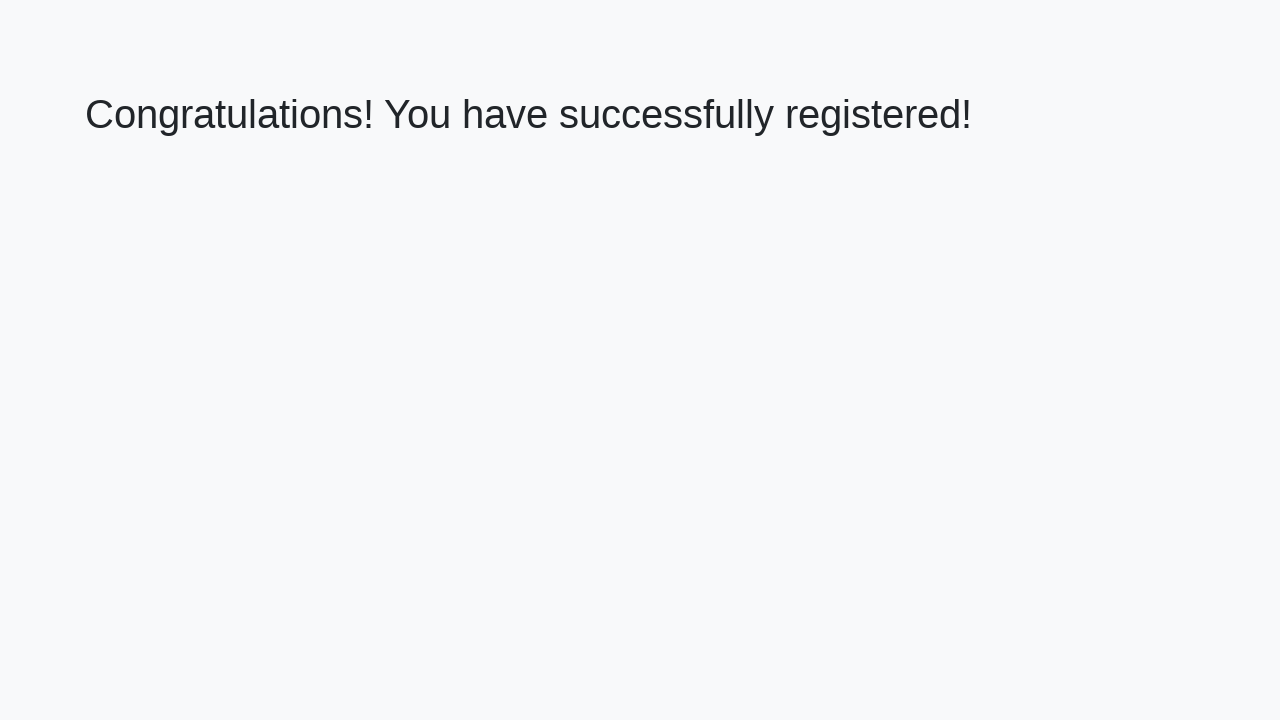